Tests keyboard shortcuts Ctrl+A (select all), Ctrl+C (copy), and Ctrl+V (paste) to copy text from one field to another.

Starting URL: https://demoqa.com/text-box

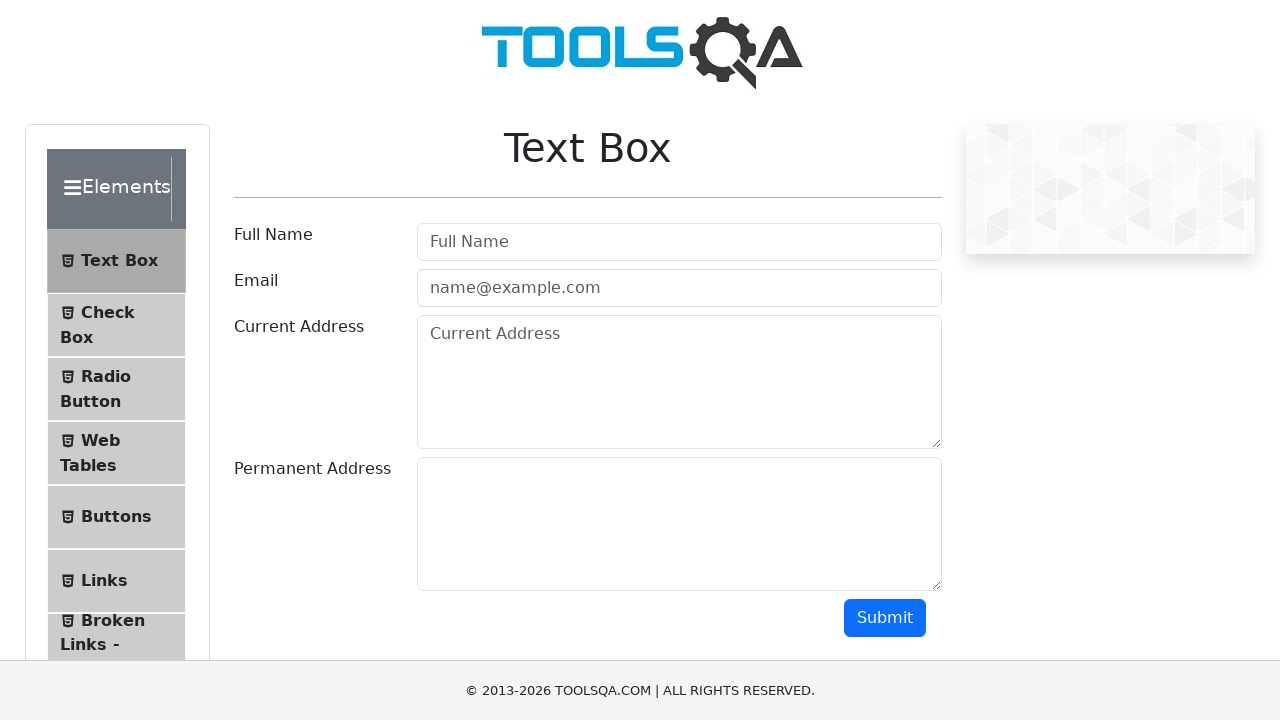

Filled username field with 'Playwright Shortcut Test' on #userName
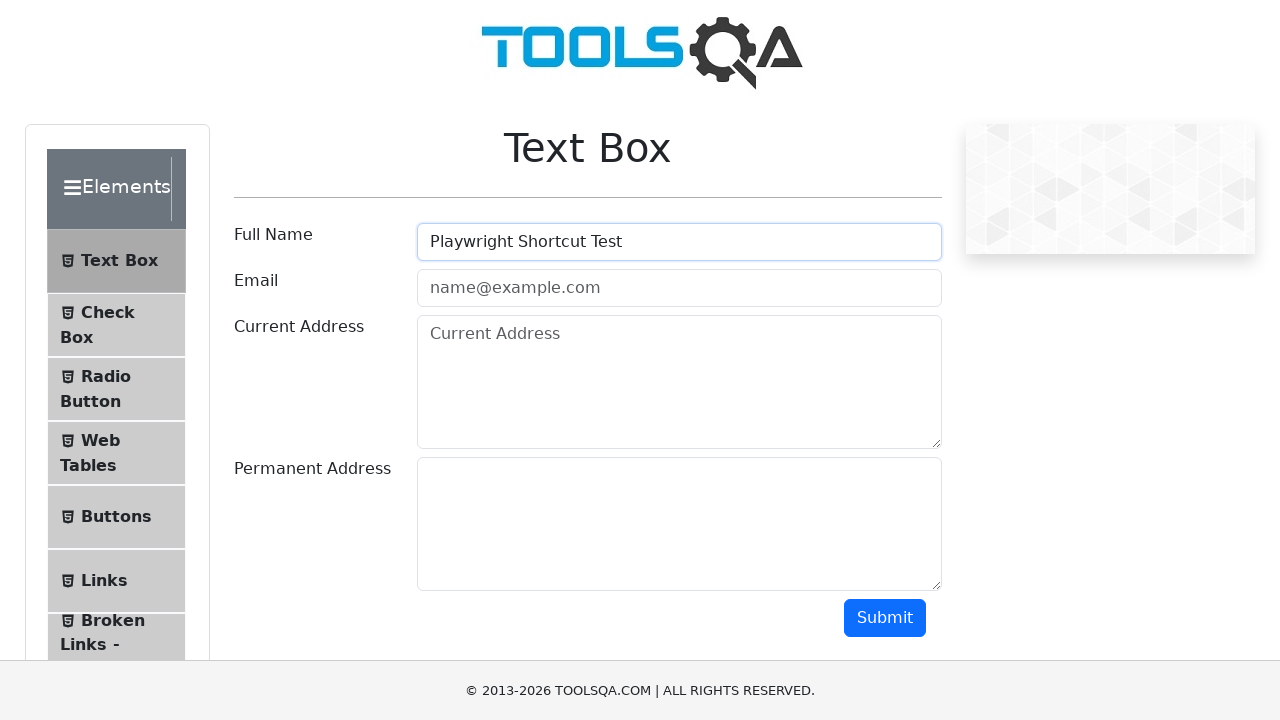

Clicked on username field at (679, 242) on #userName
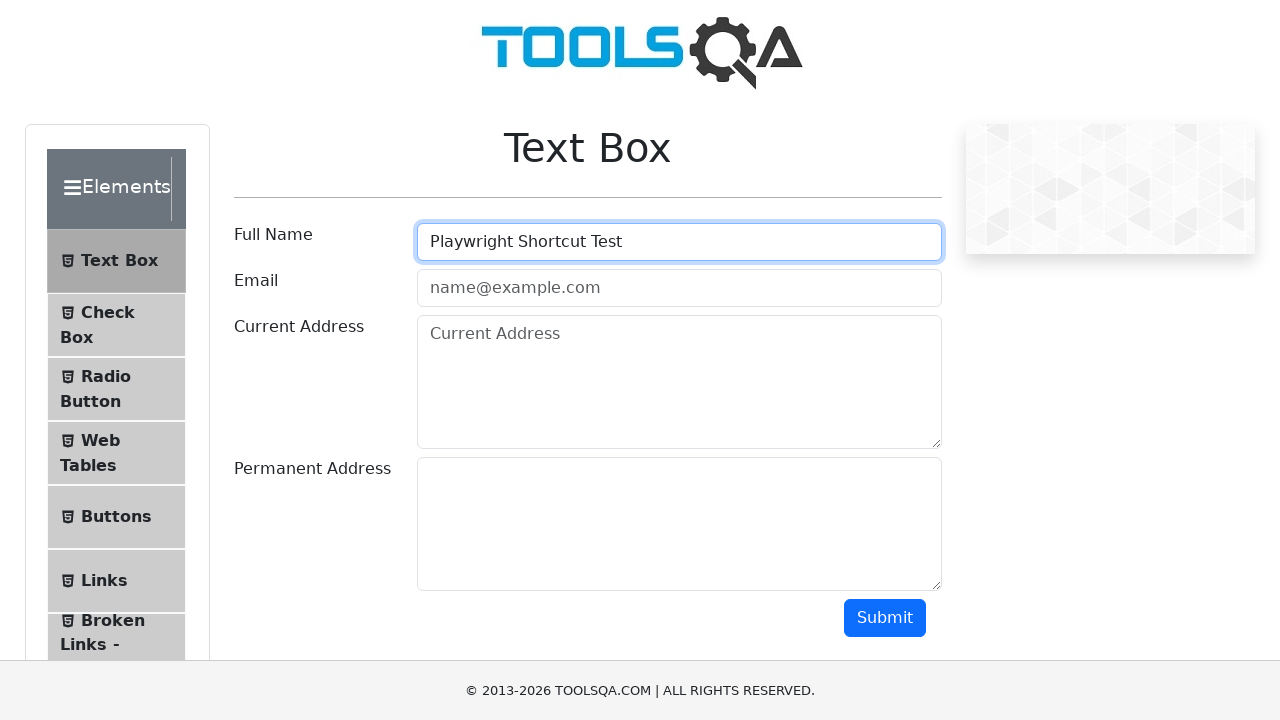

Pressed Ctrl+A to select all text in username field
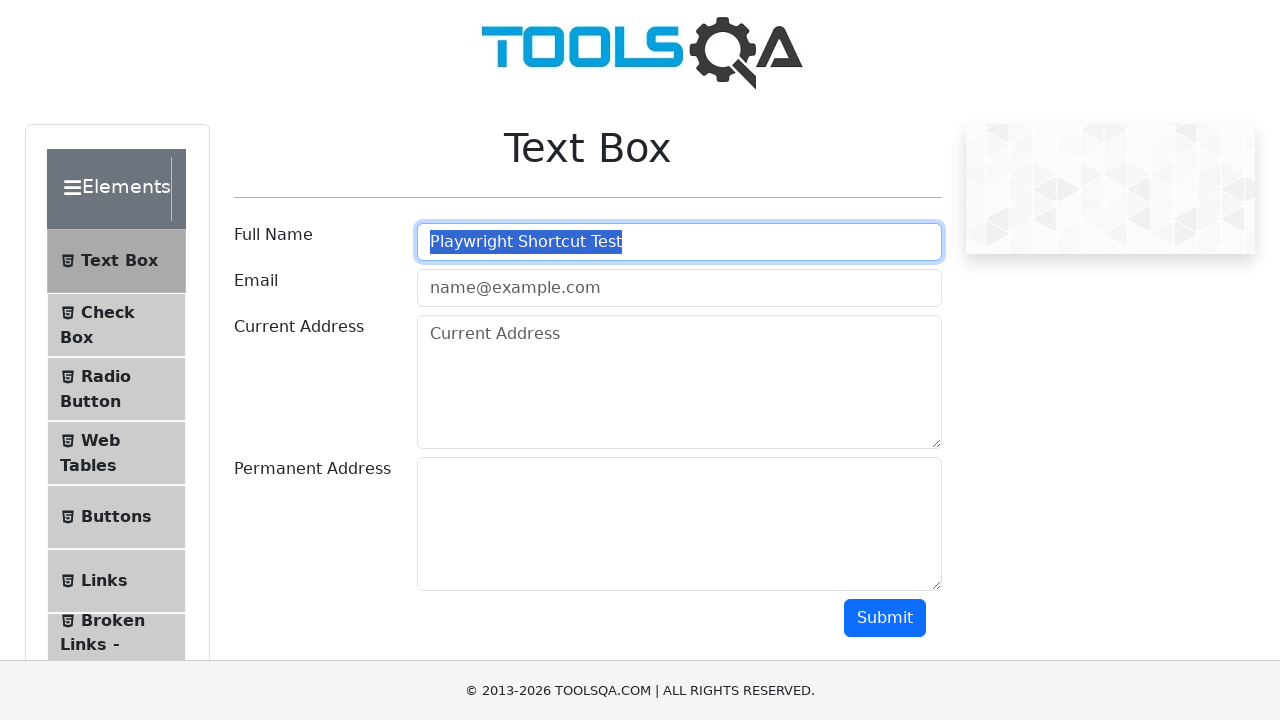

Pressed Ctrl+C to copy selected text
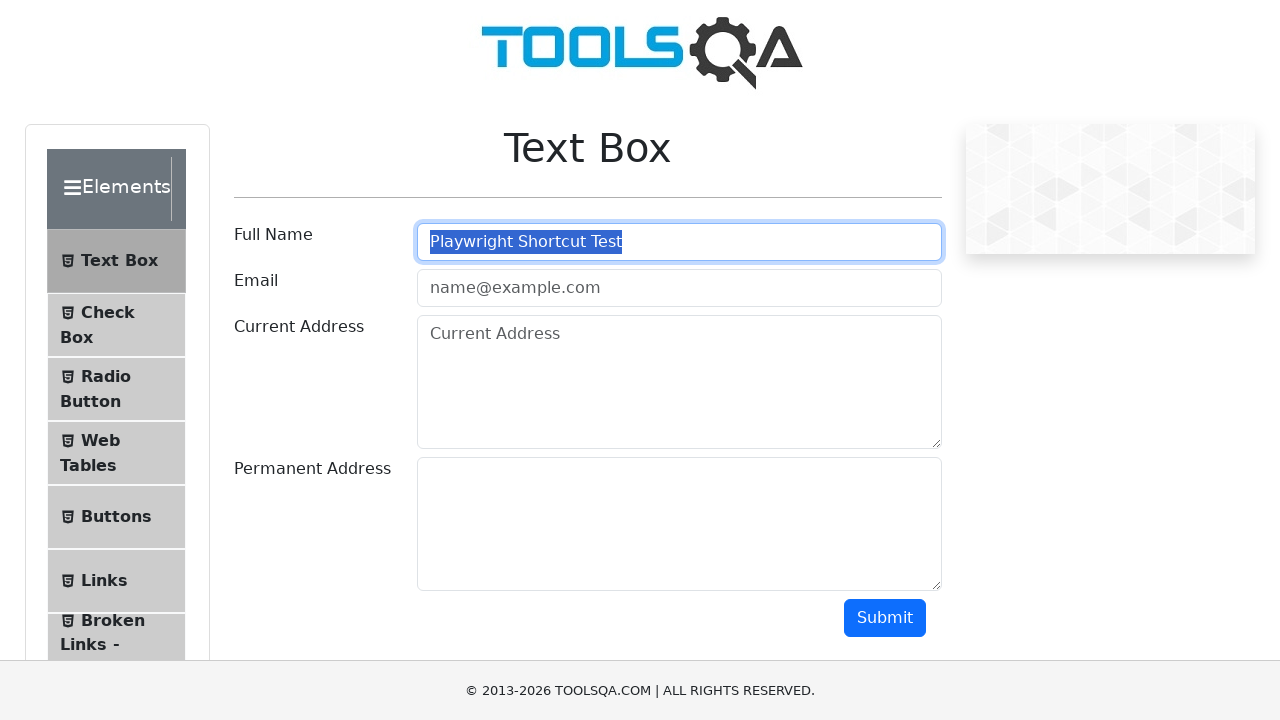

Clicked on email field at (679, 288) on #userEmail
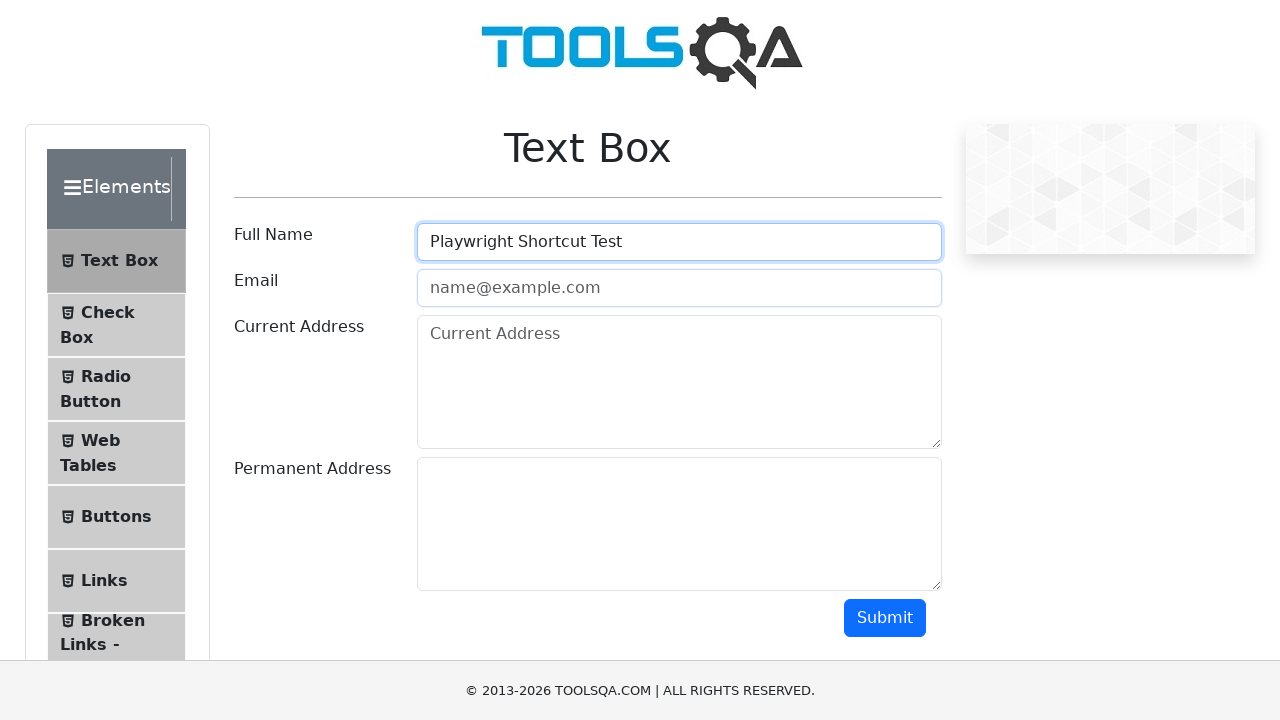

Pressed Ctrl+V to paste copied text into email field
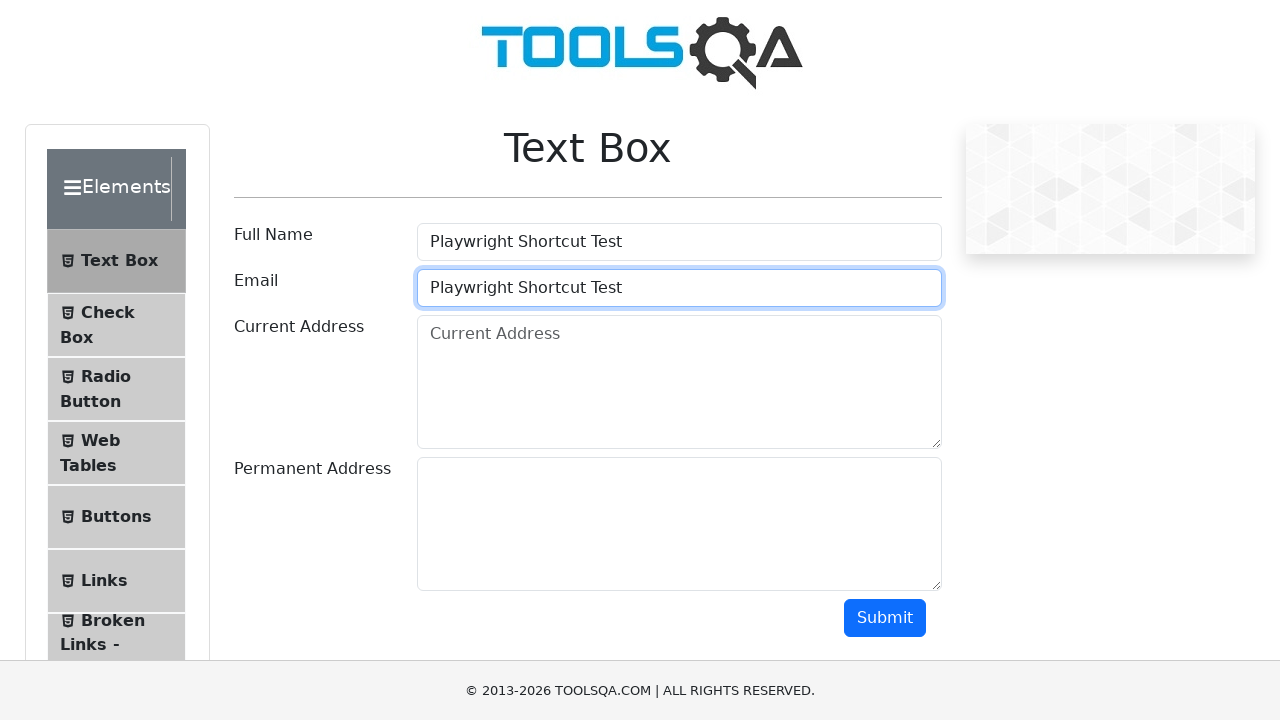

Verified that email field contains pasted text 'Playwright Shortcut Test'
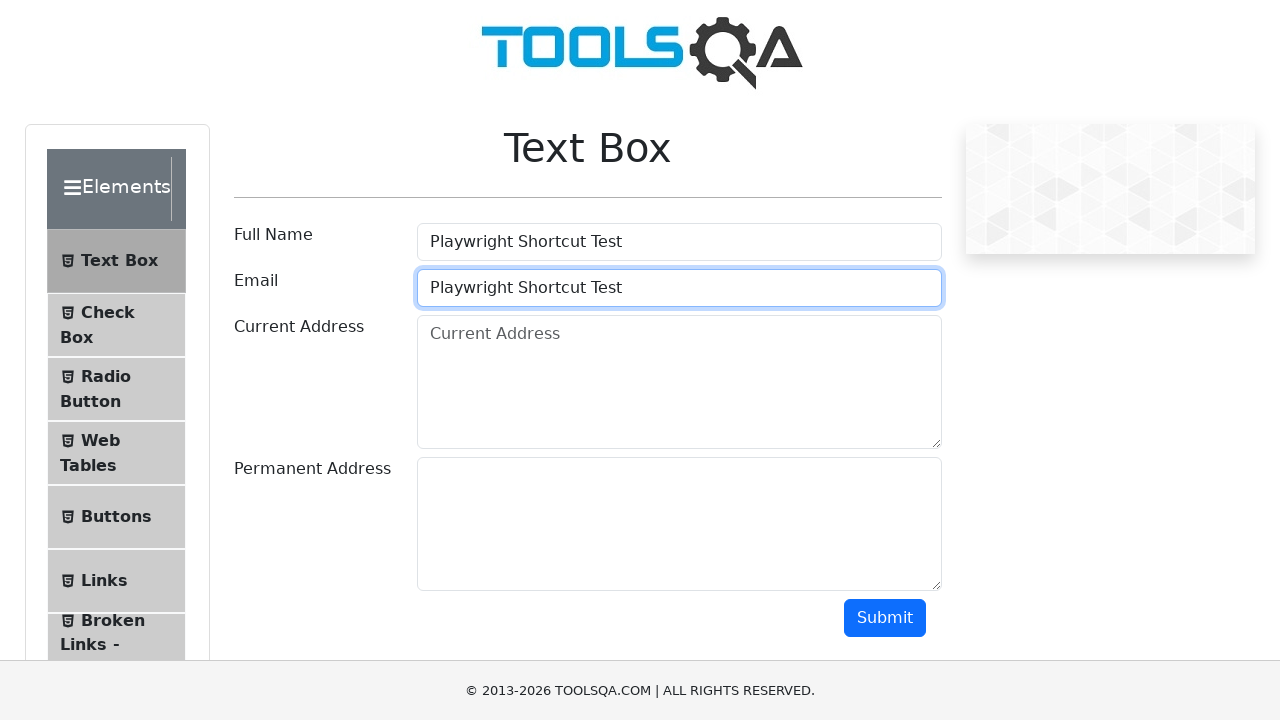

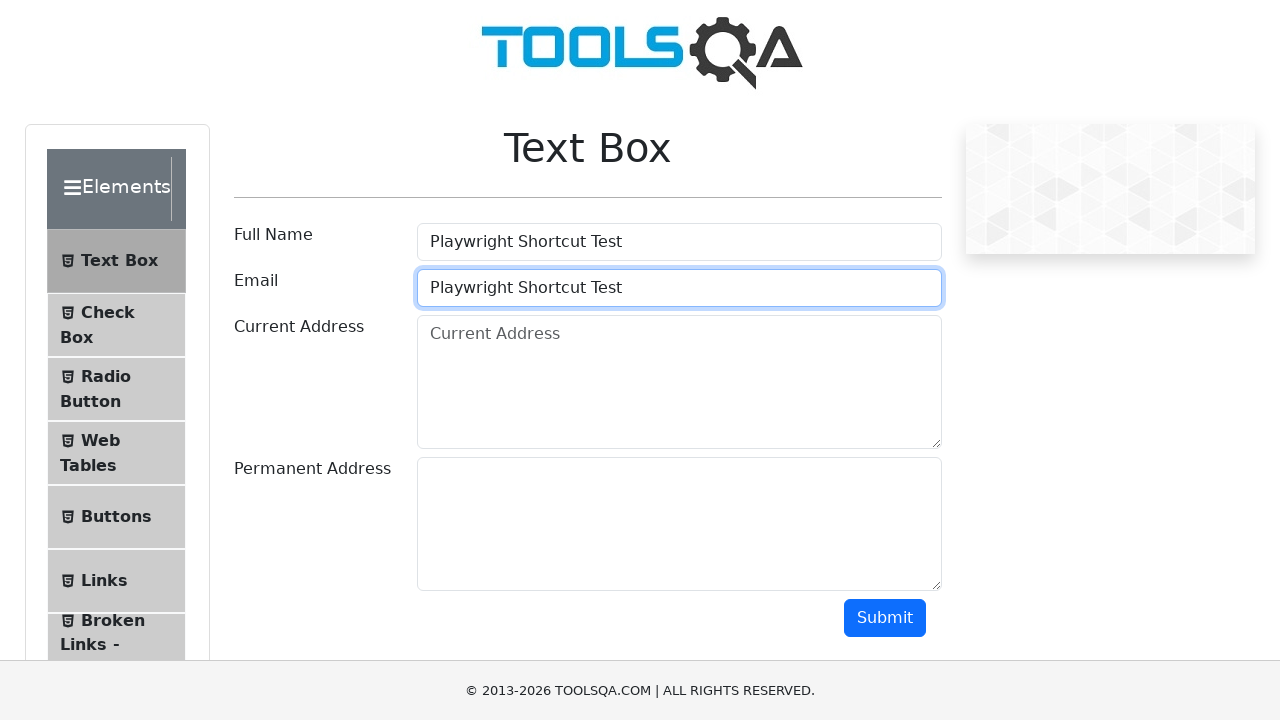